Tests page scrolling functionality by scrolling to bottom, then to top, and finally to a specific dropdown element

Starting URL: https://semantic-ui.com/modules/dropdown.html

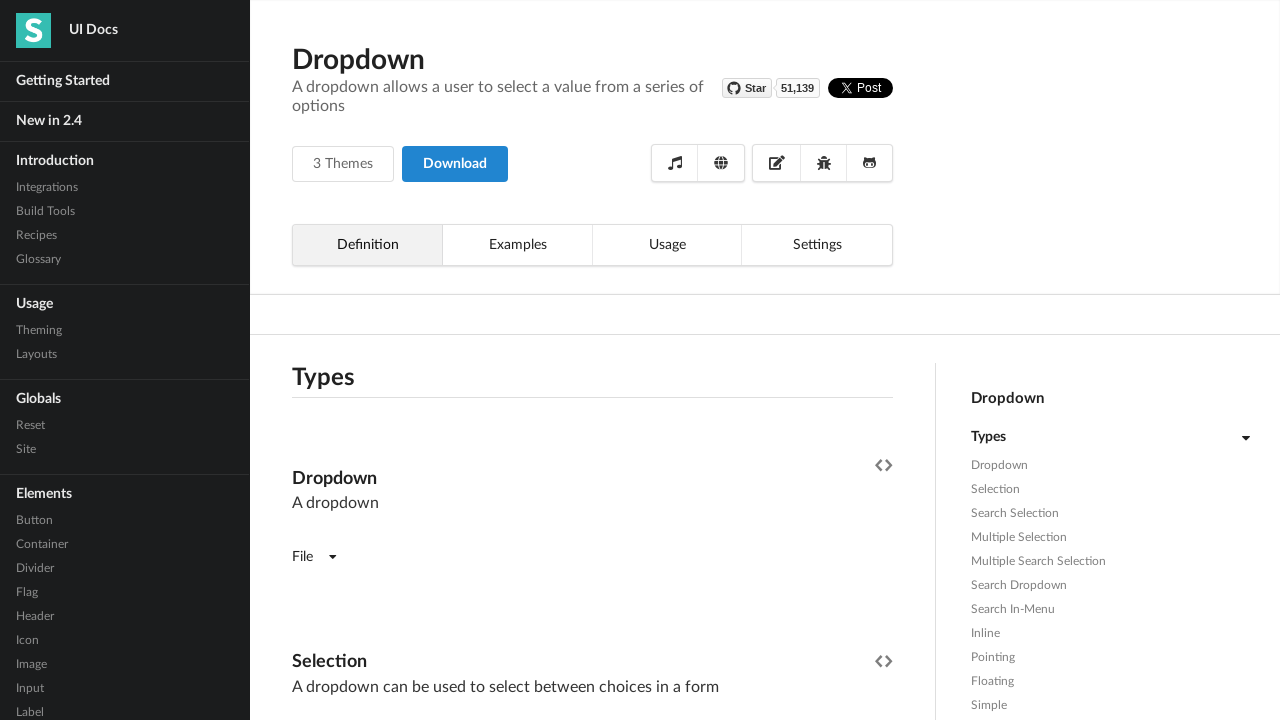

Scrolled page to bottom
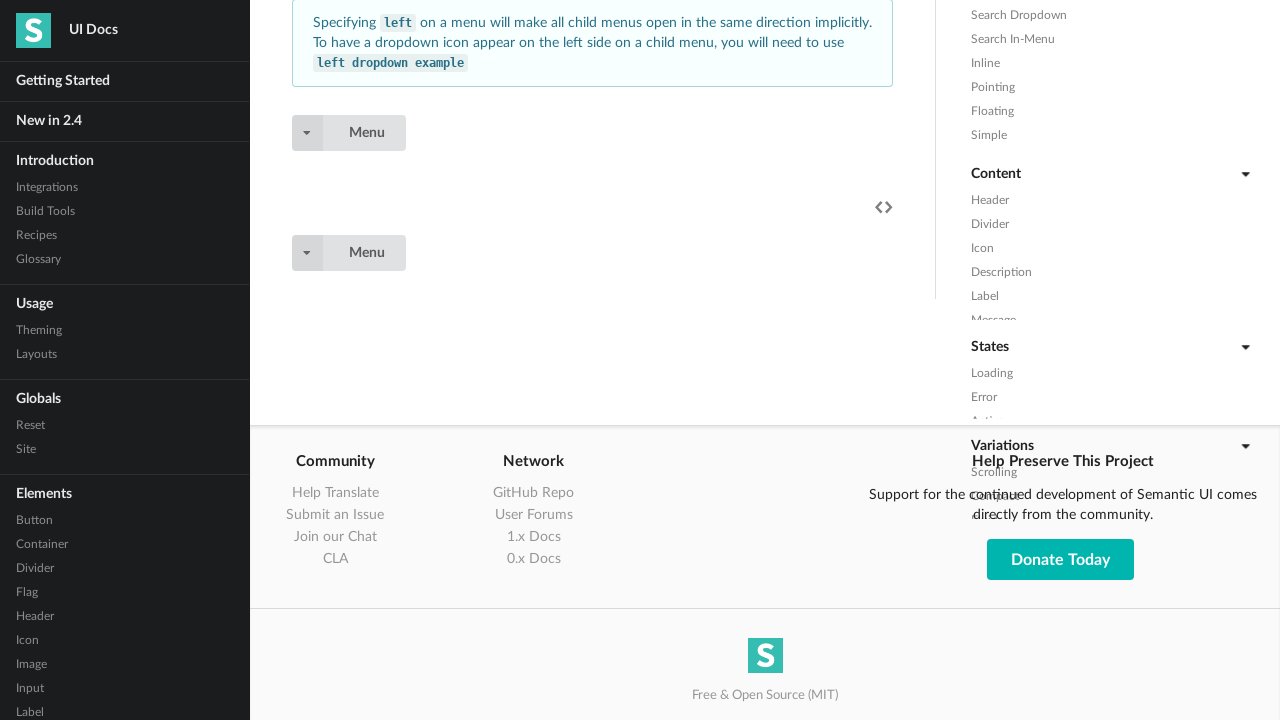

Waited 2 seconds for scroll to complete
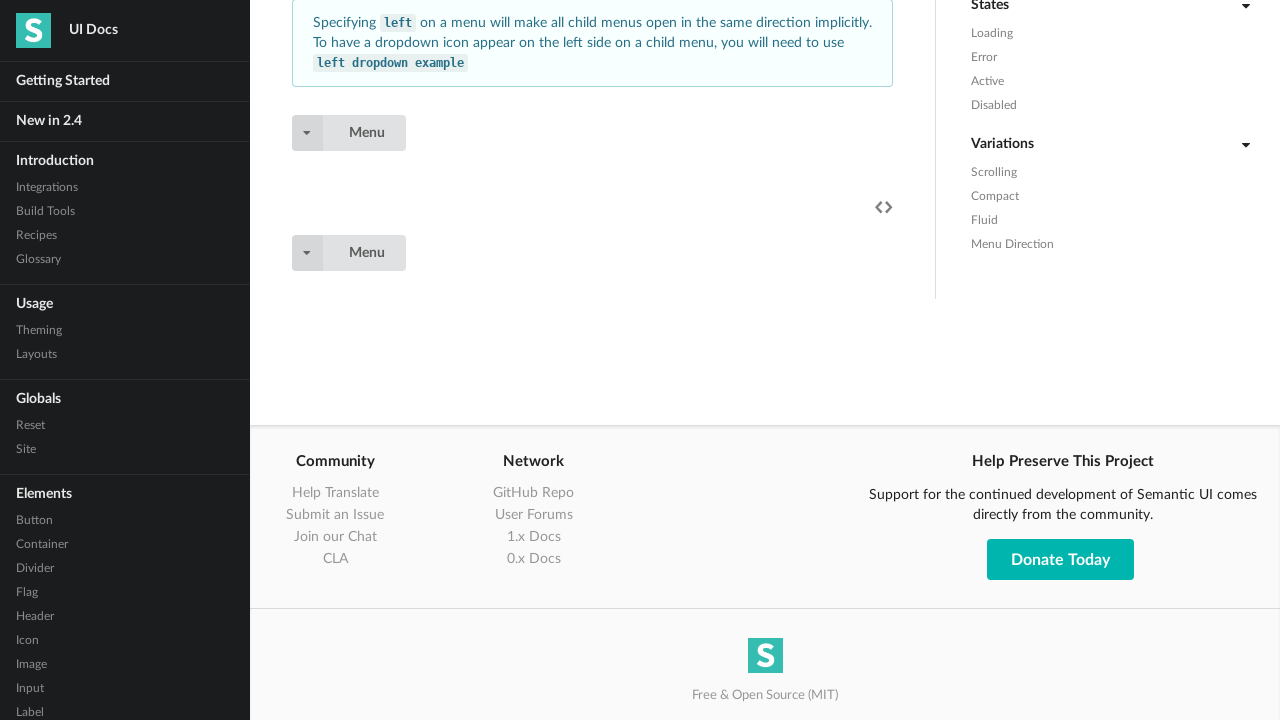

Scrolled page back to top
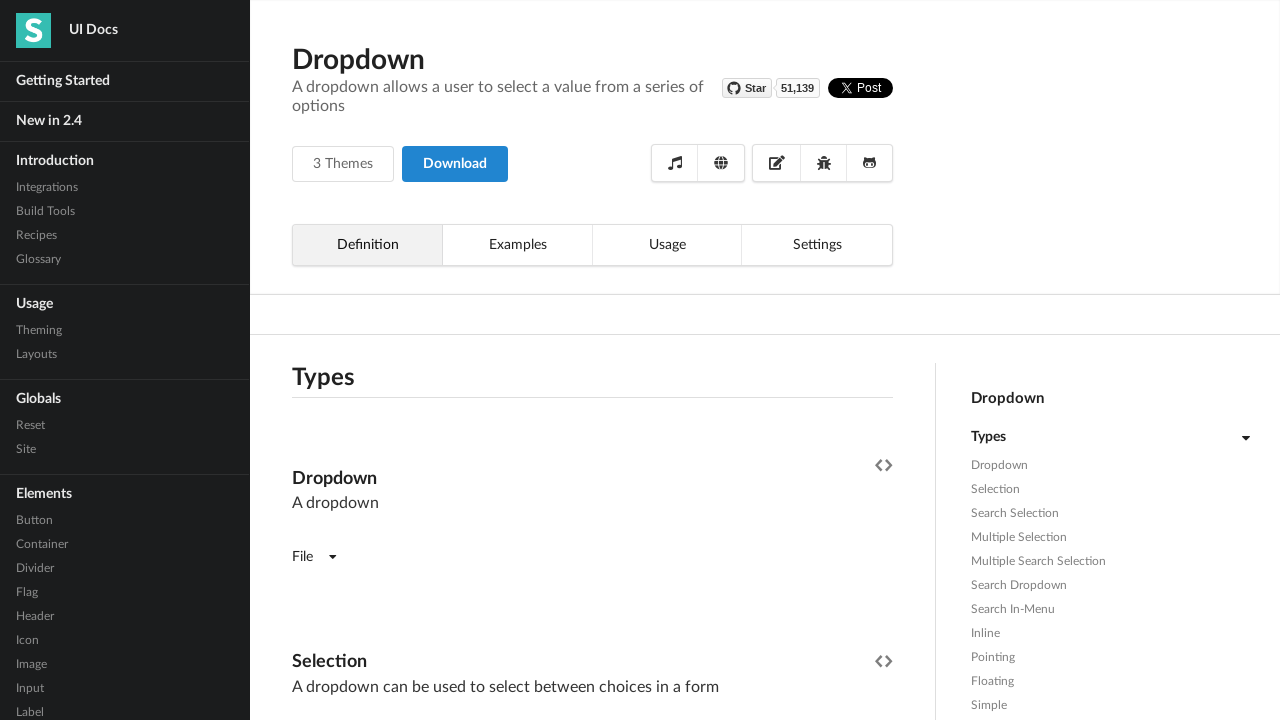

Waited 2 seconds for scroll to complete
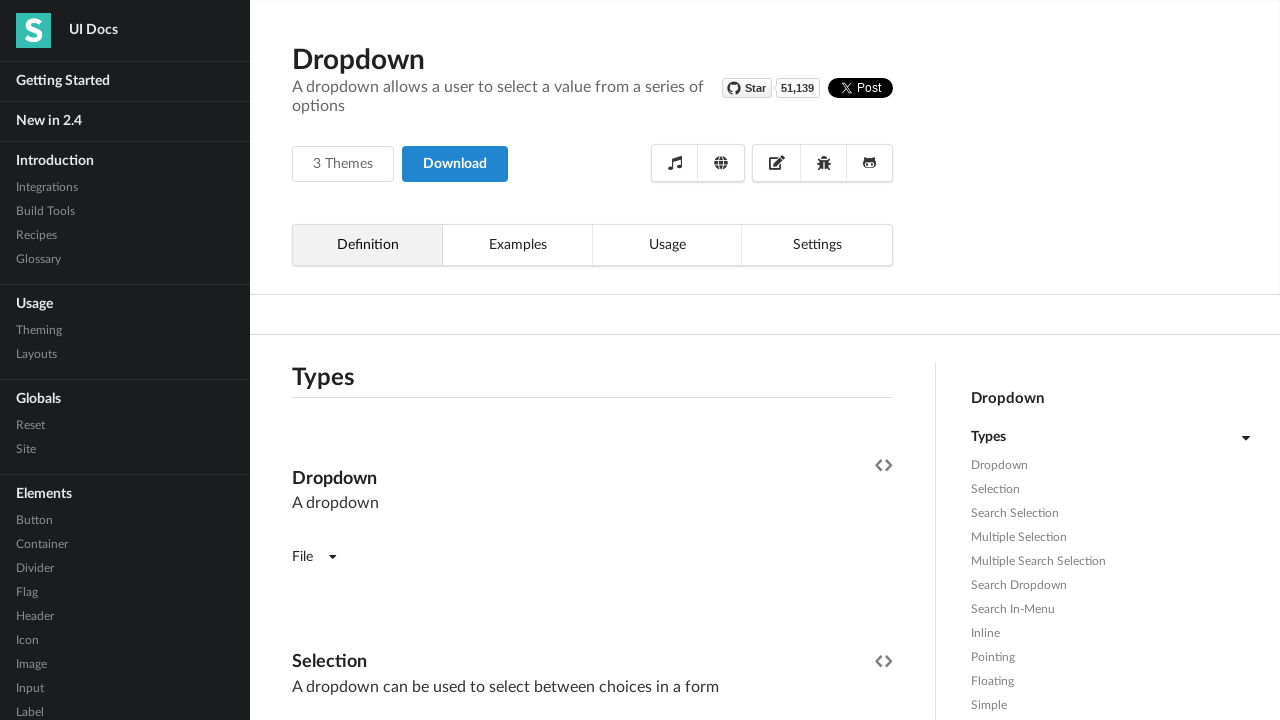

Located the dropdown element
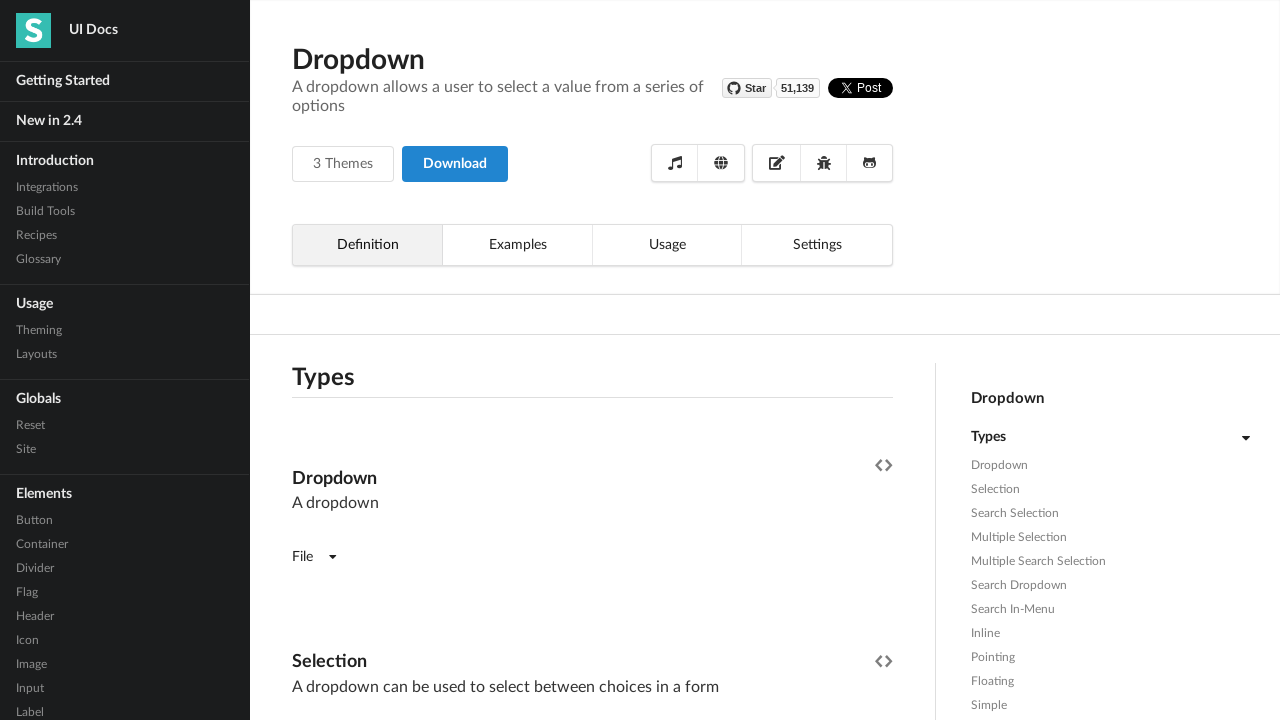

Scrolled to the dropdown element into view
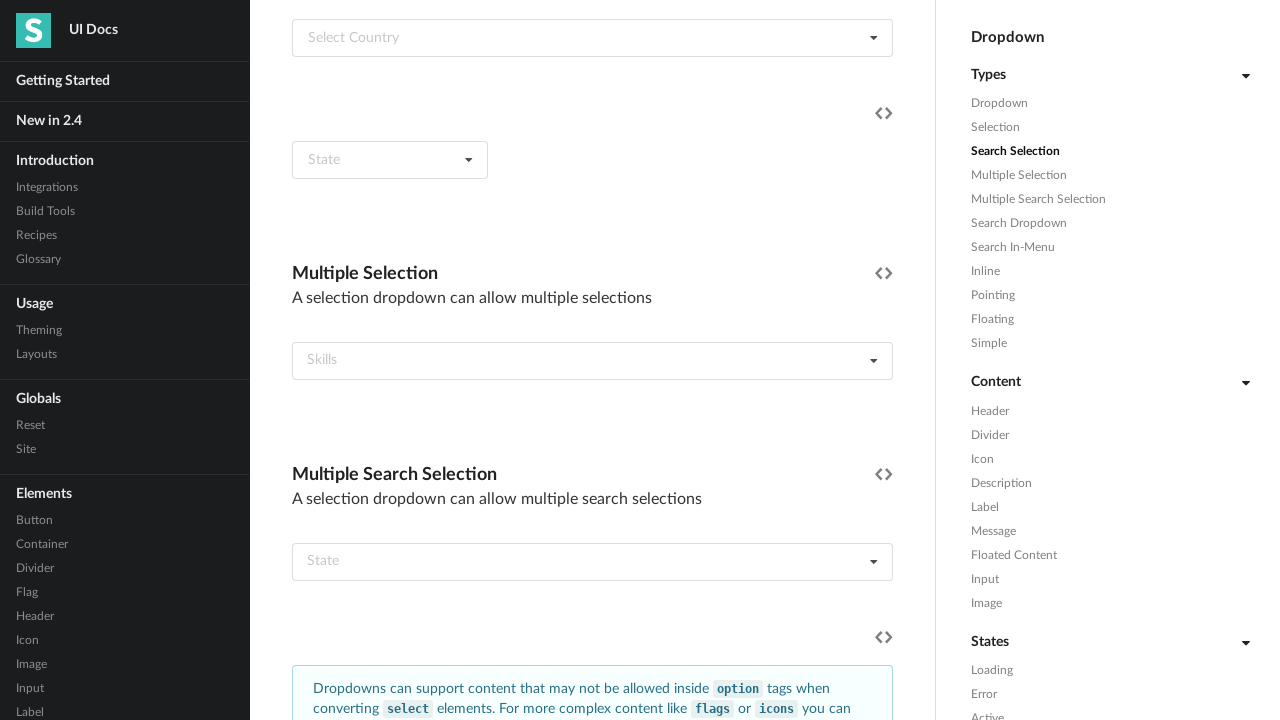

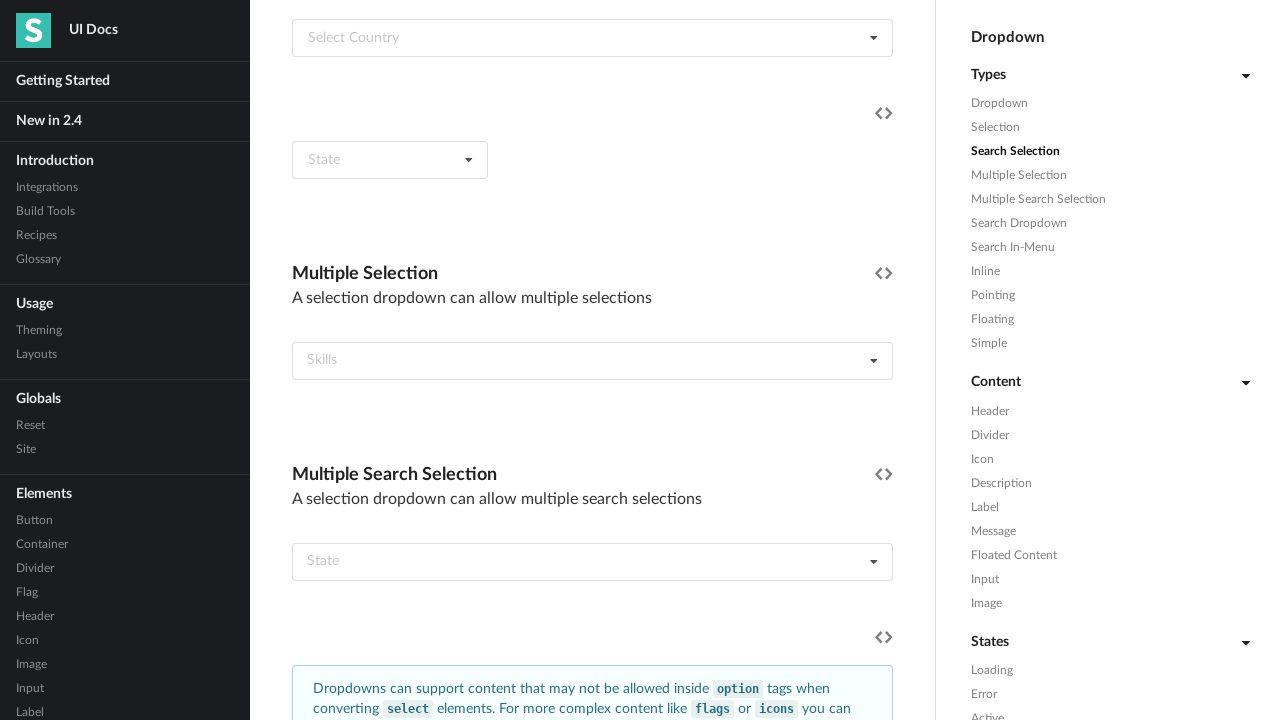